Tests scrolling to form elements and filling in name and date fields on a scroll practice page

Starting URL: https://formy-project.herokuapp.com/scroll

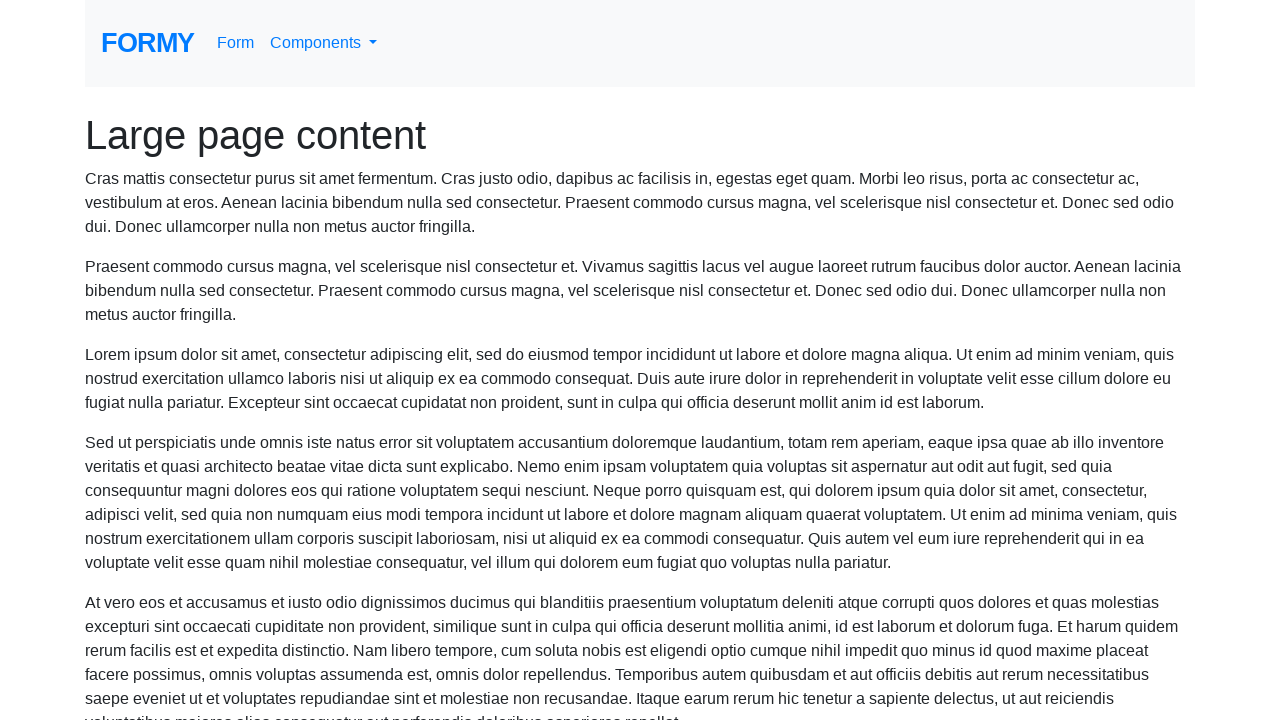

Scrolled name field into view
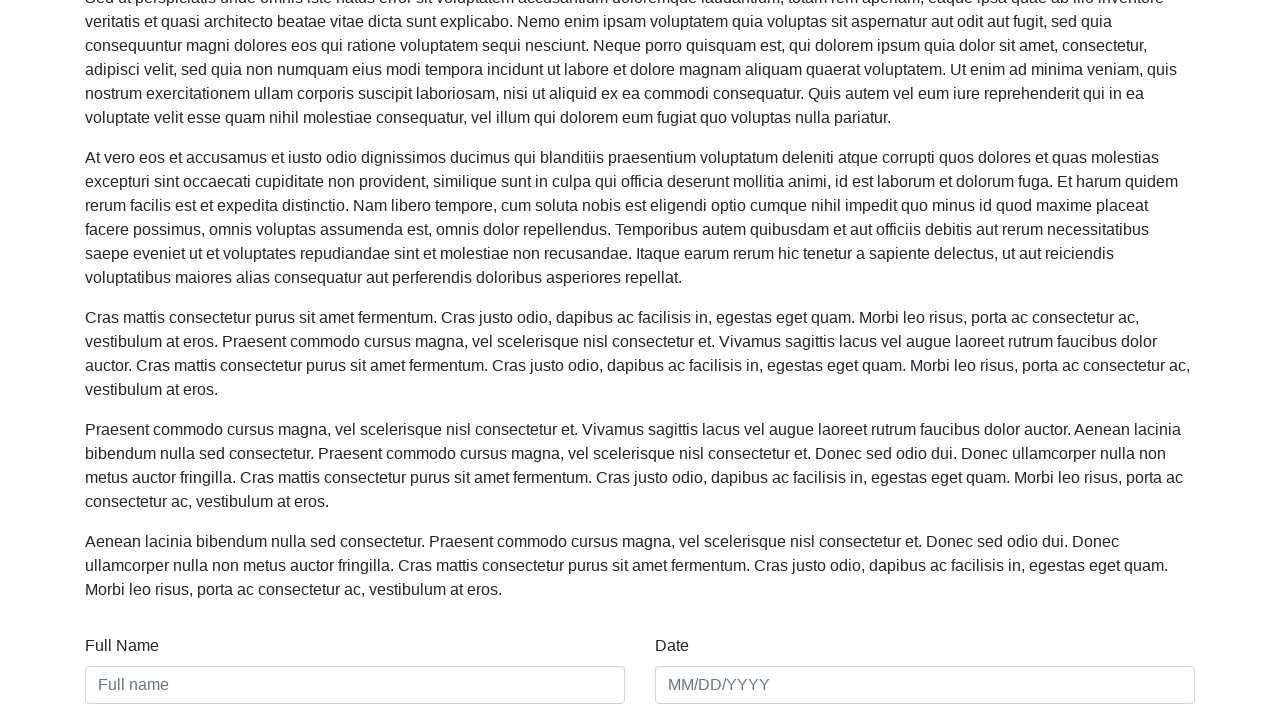

Filled name field with 'iTMS Coaching' on #name
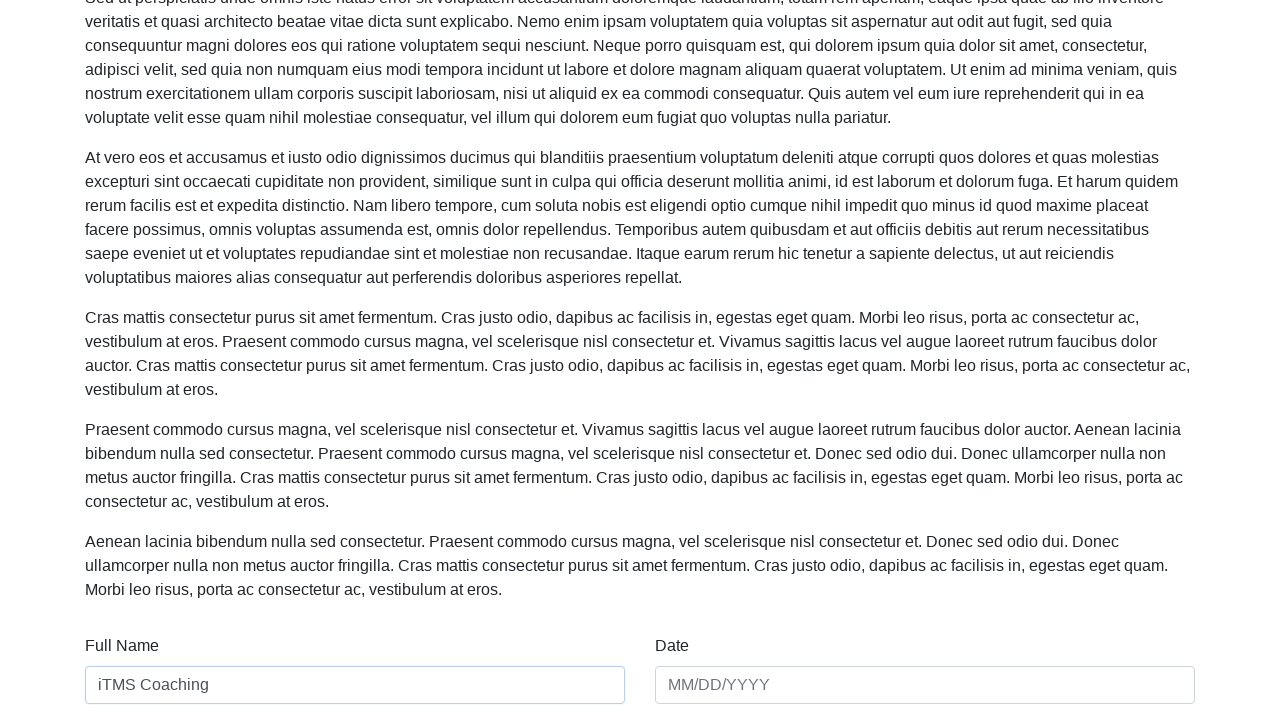

Filled date field with '01/01/2021' on #date
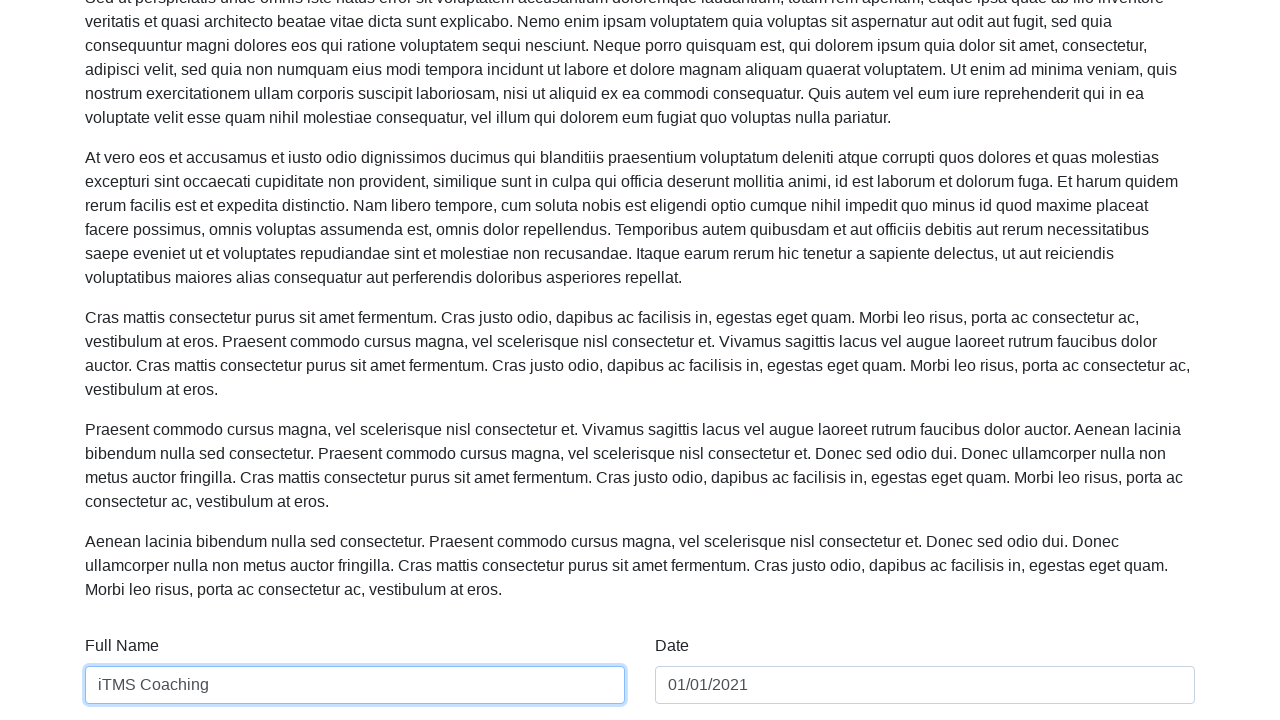

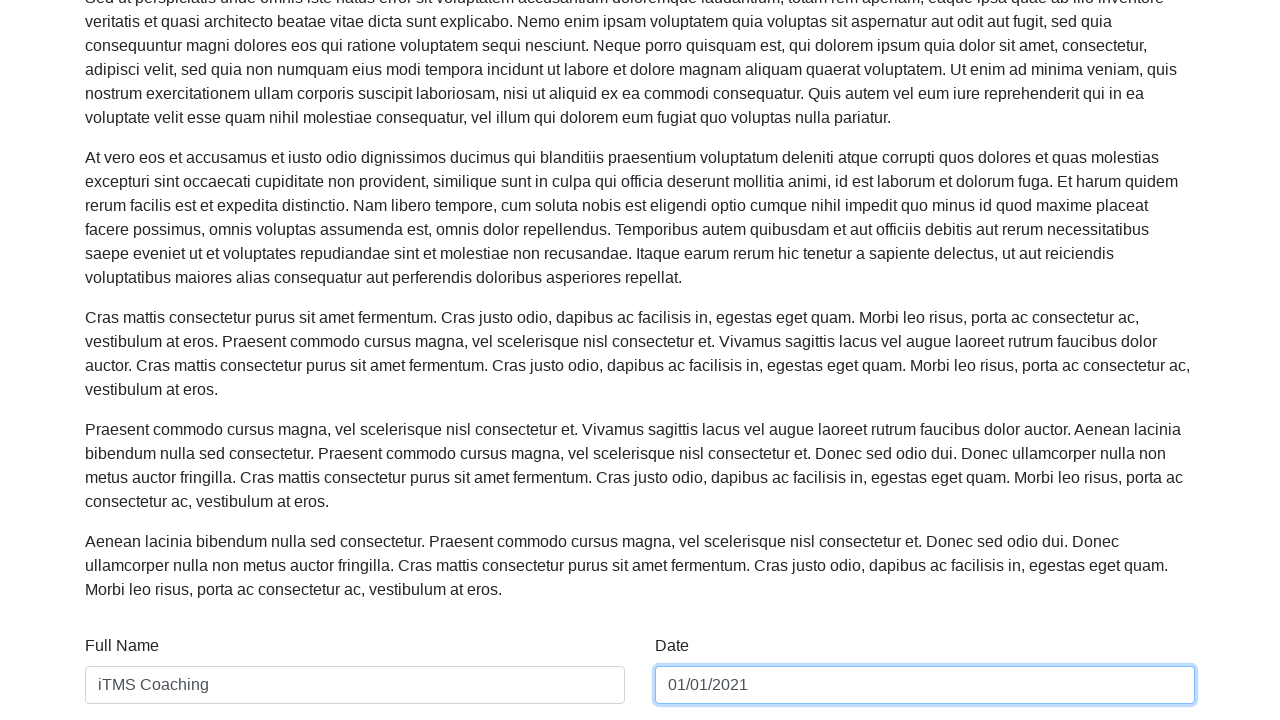